Verifies that the Bleacher Report homepage loads with the correct title

Starting URL: https://bleacherreport.com/

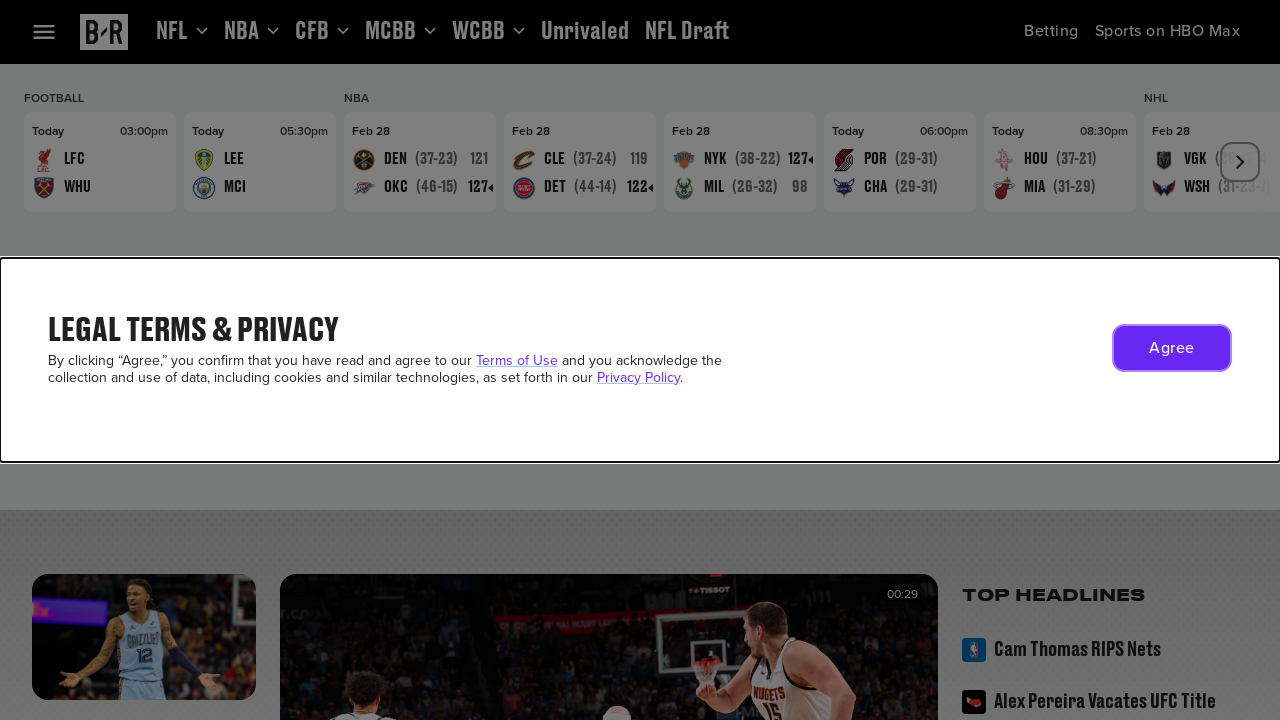

Navigated to Bleacher Report homepage
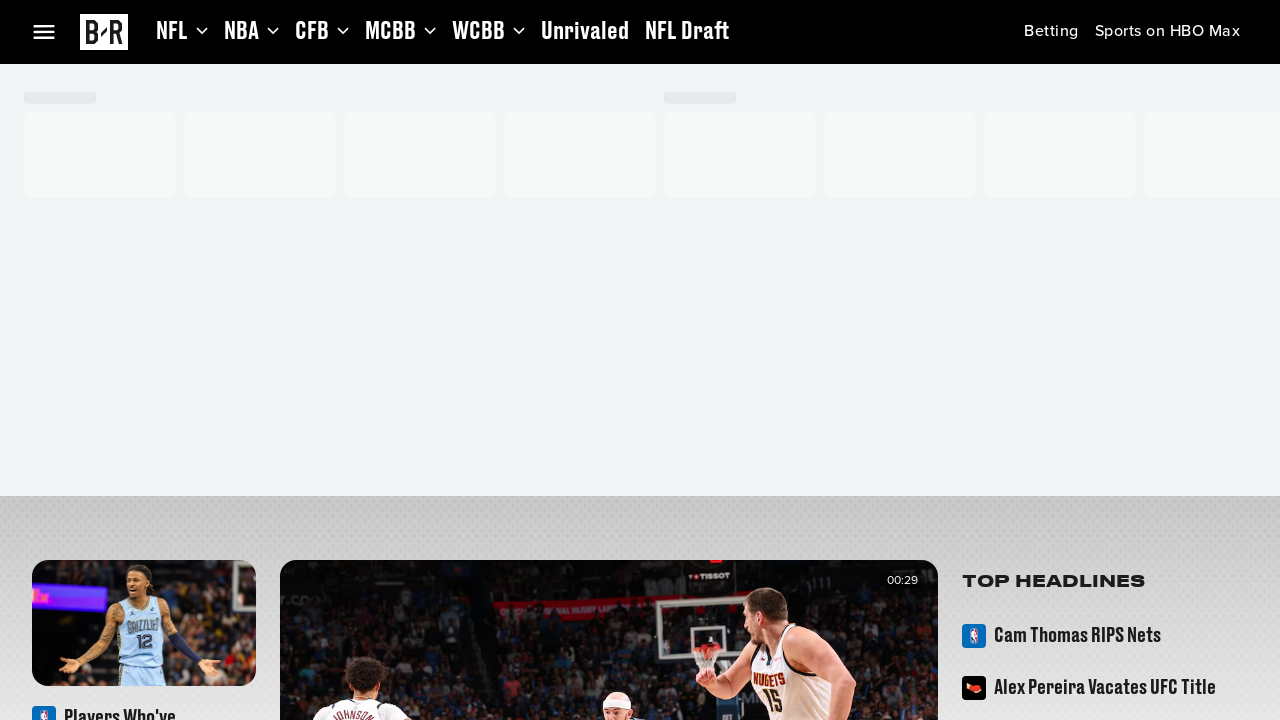

Verified homepage title matches expected value 'Bleacher Report | Sports. Highlights. News. Now.'
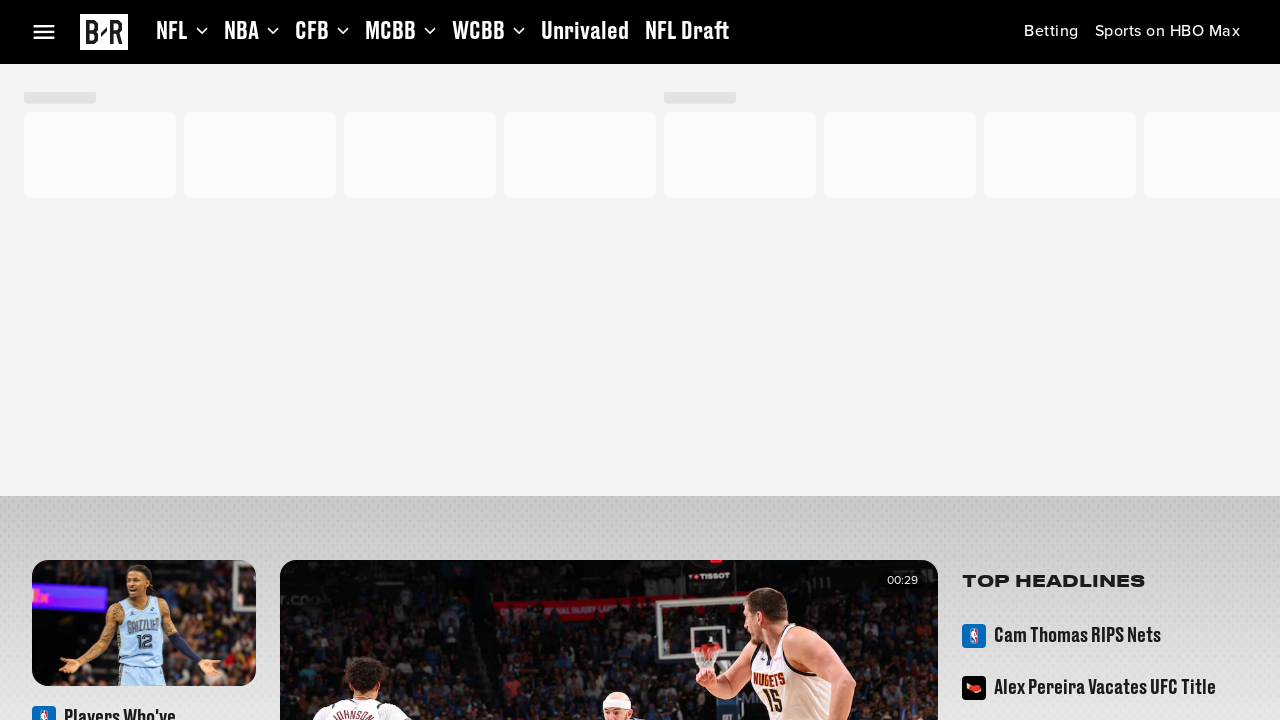

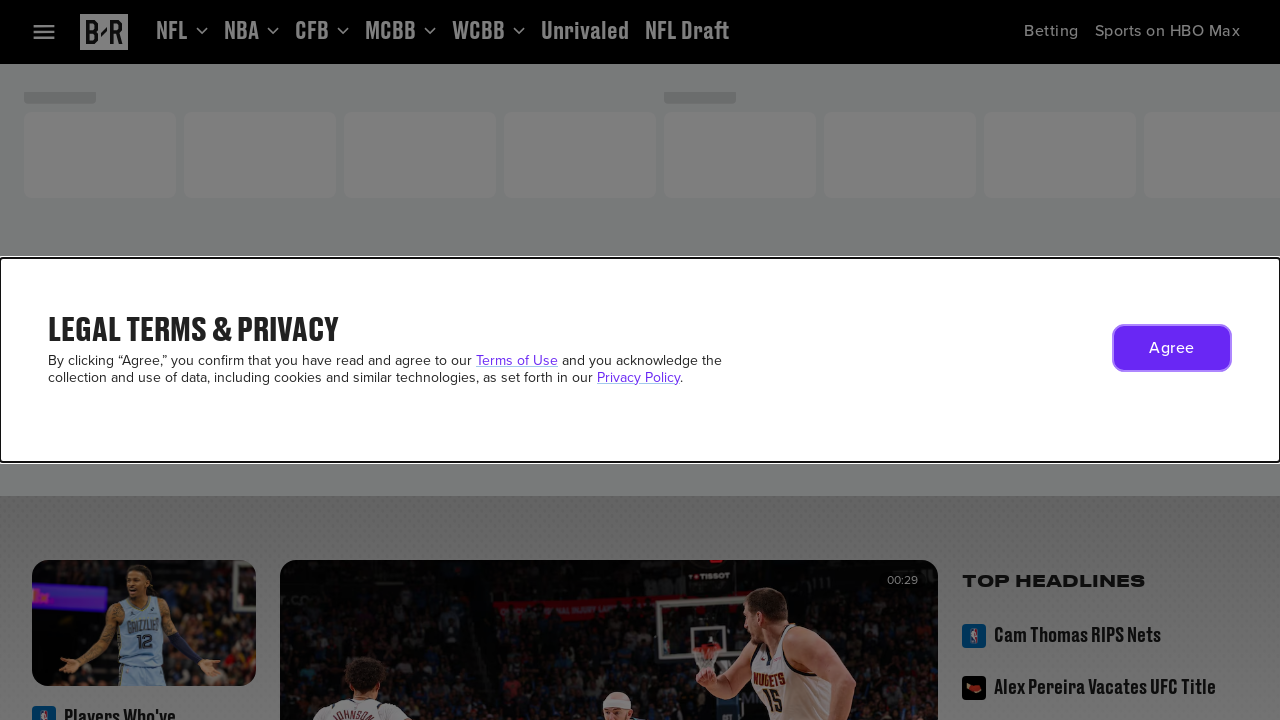